Navigates to GitHub homepage and verifies the page title contains "GitHub"

Starting URL: https://github.com

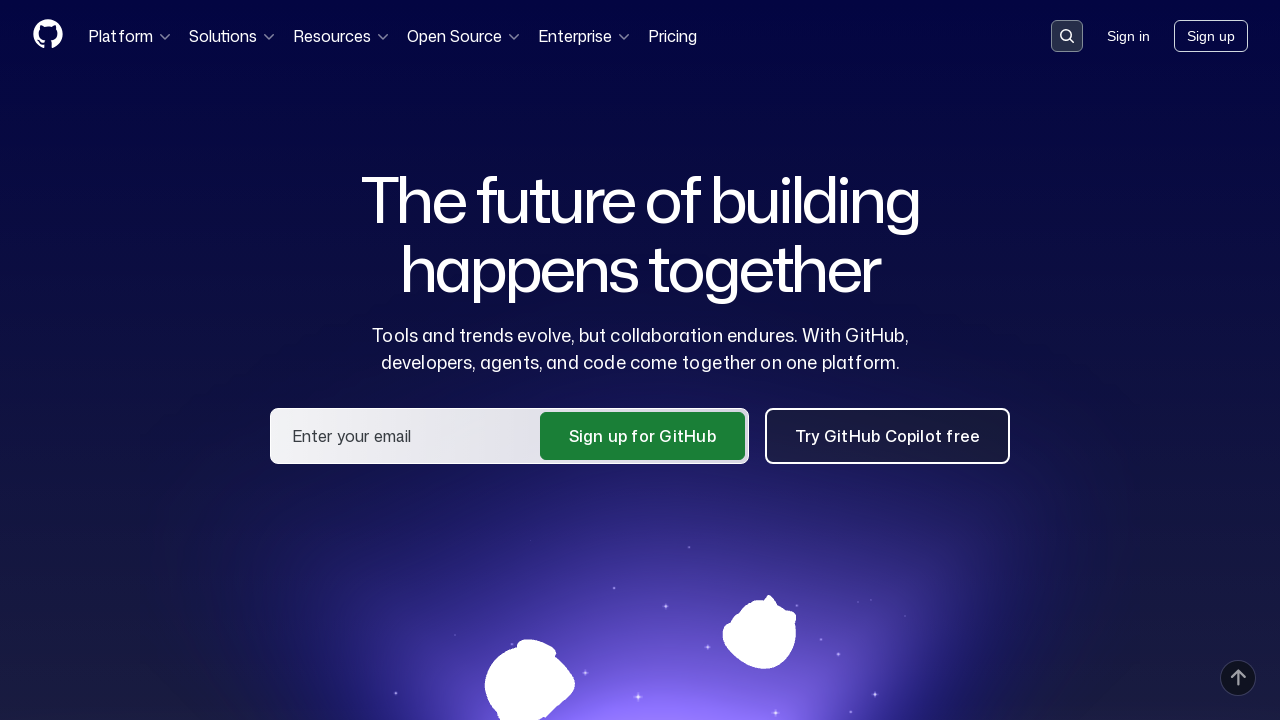

Navigated to GitHub homepage
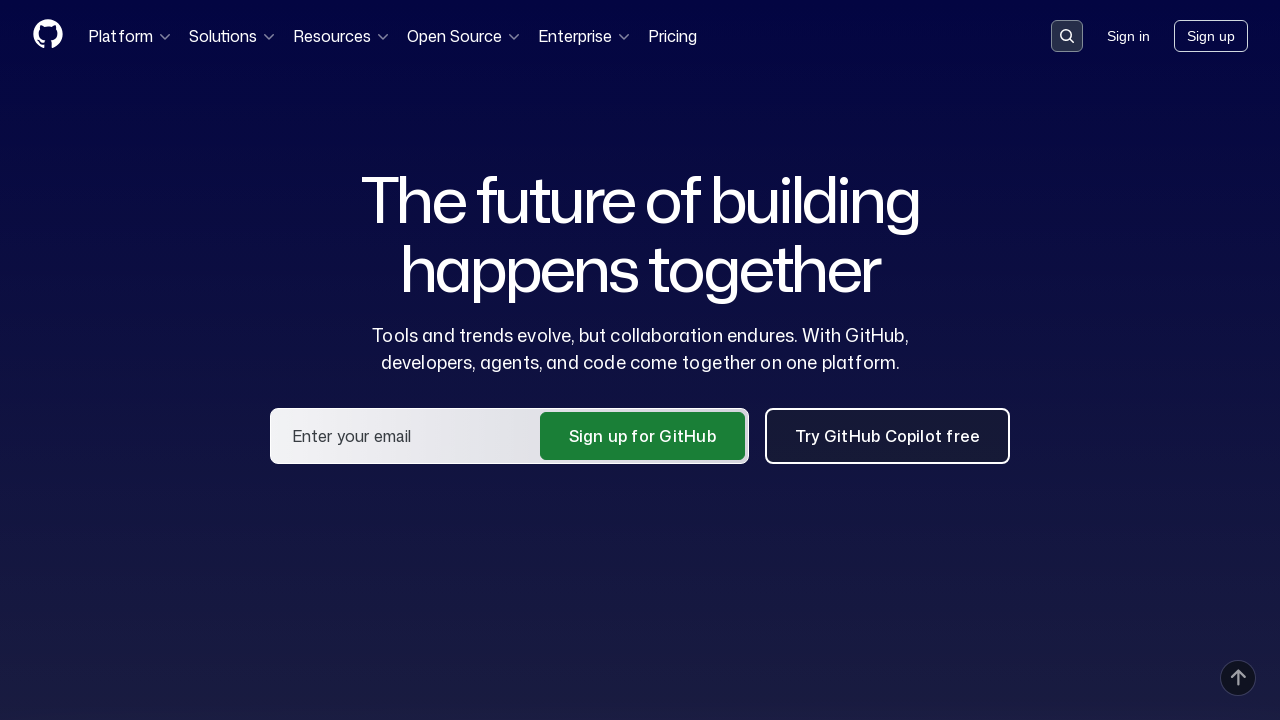

Page loaded and DOM content ready
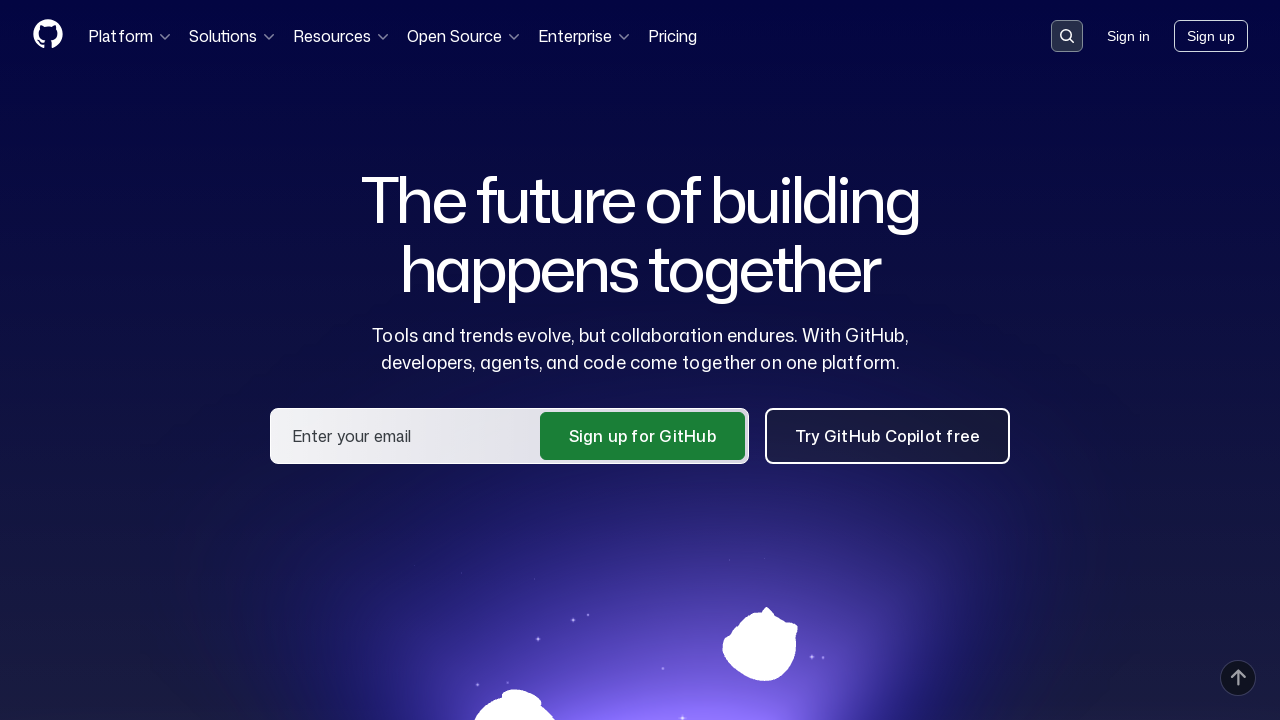

Verified page title contains 'GitHub'
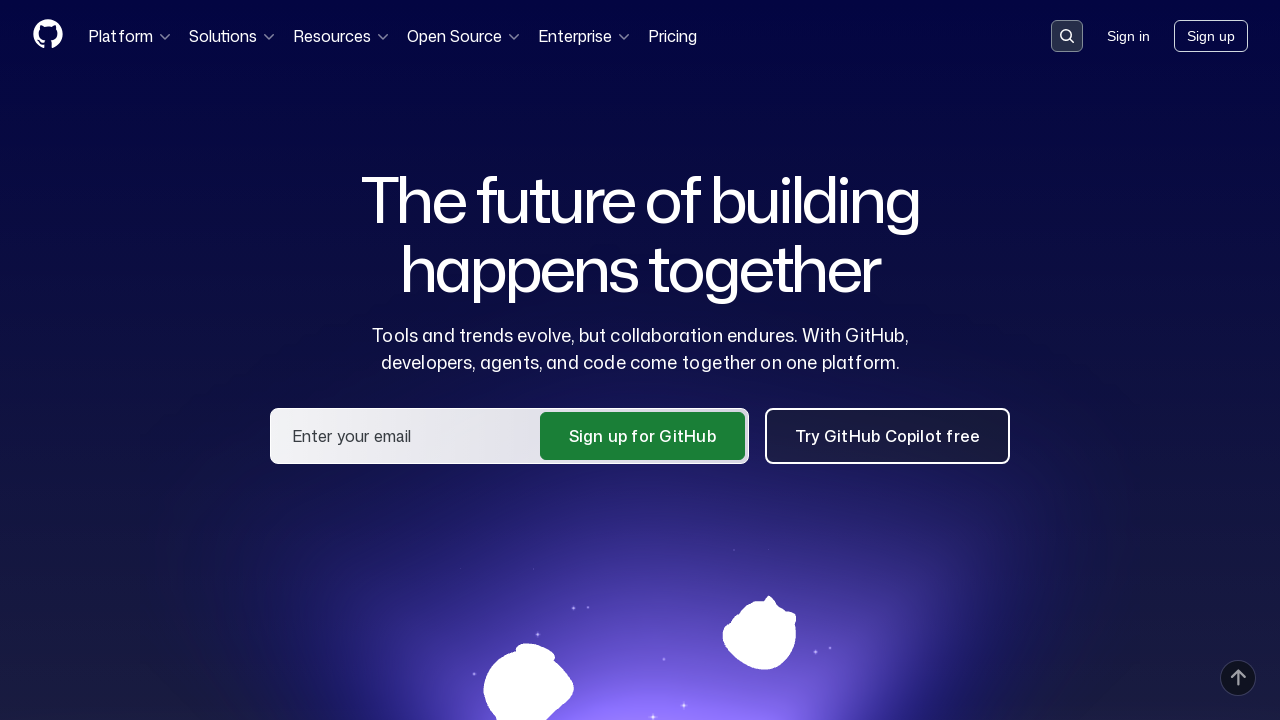

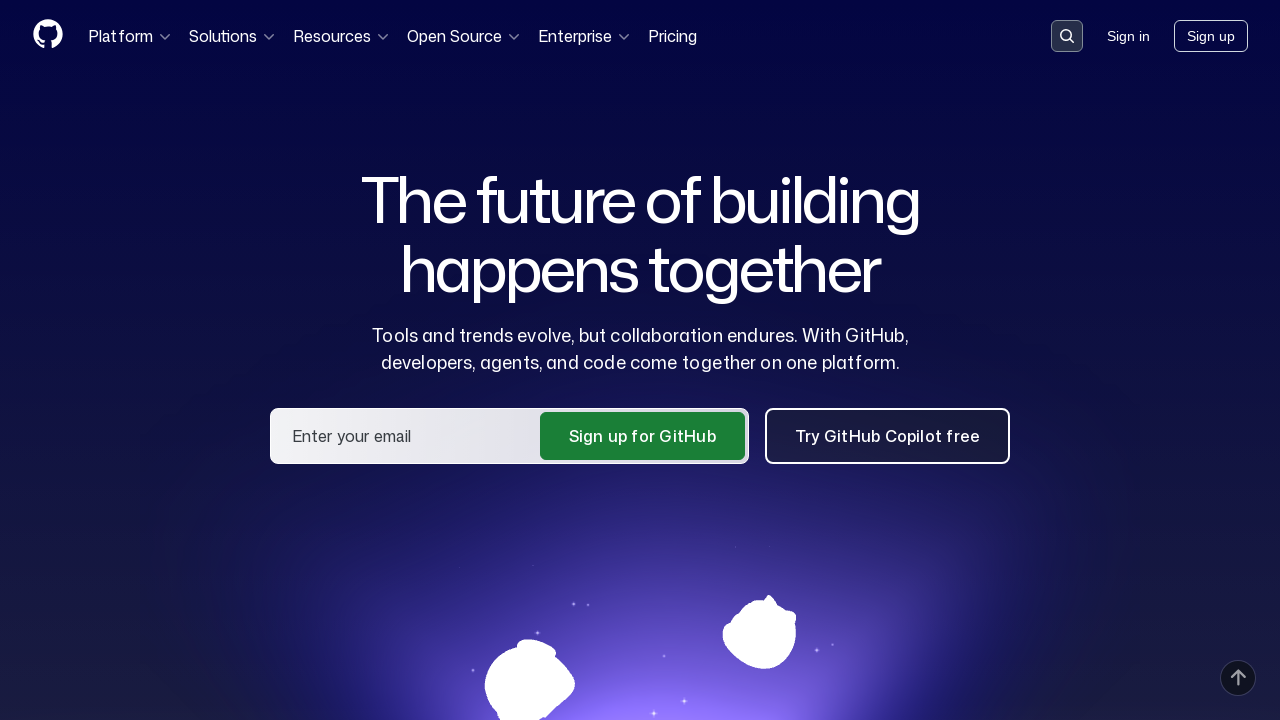